Tests hover functionality by navigating to the Hovers page from the main directory

Starting URL: https://the-internet.herokuapp.com/

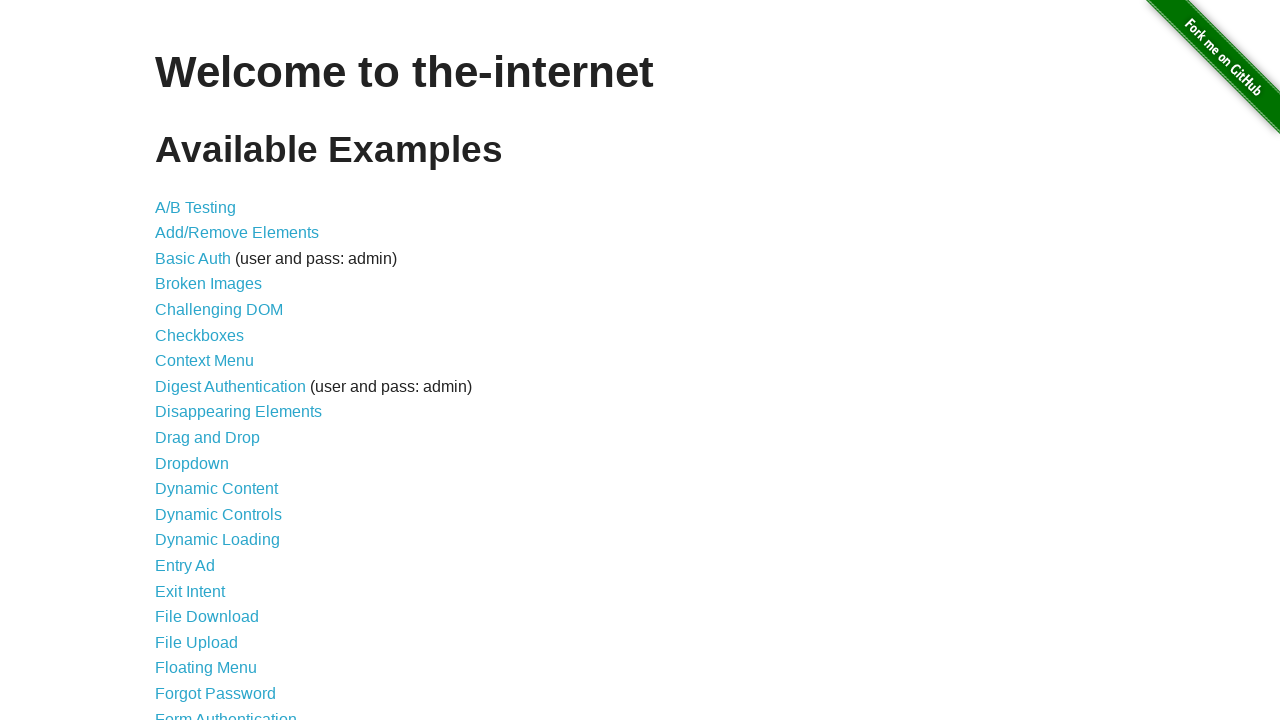

Clicked on the Hovers link in the directory at (180, 360) on a:text('Hovers')
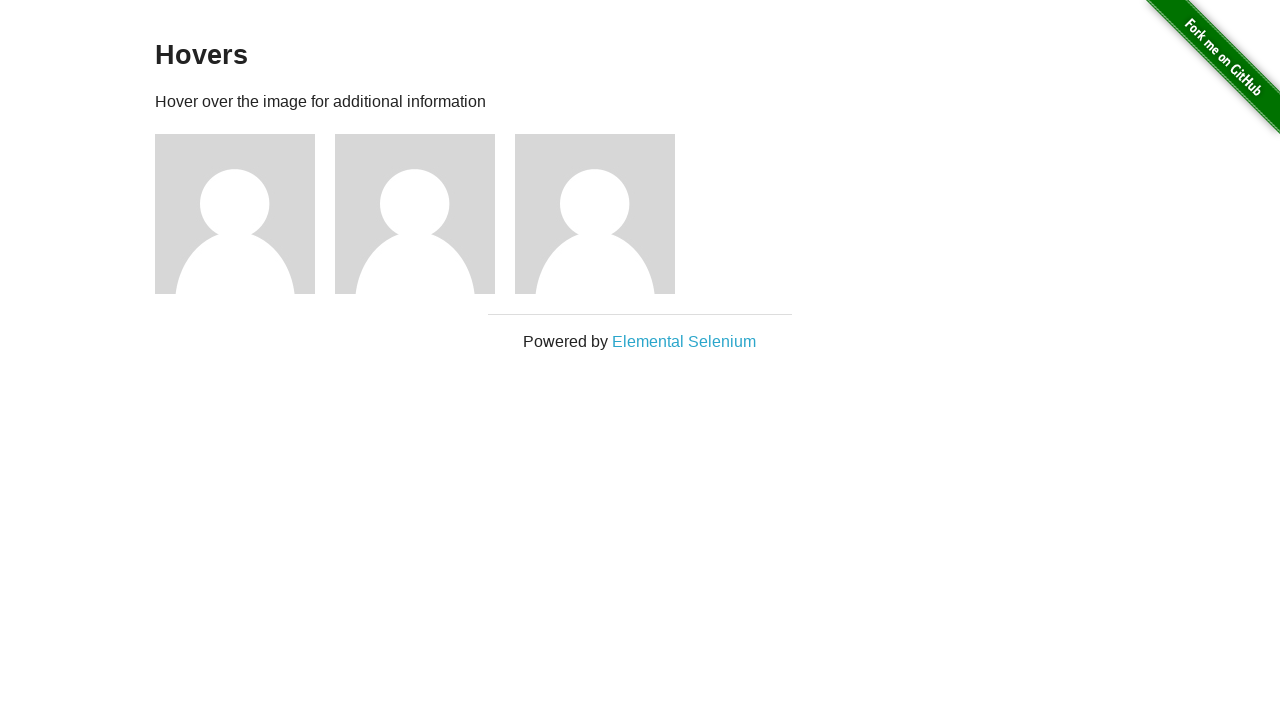

Hovers page loaded with figure elements
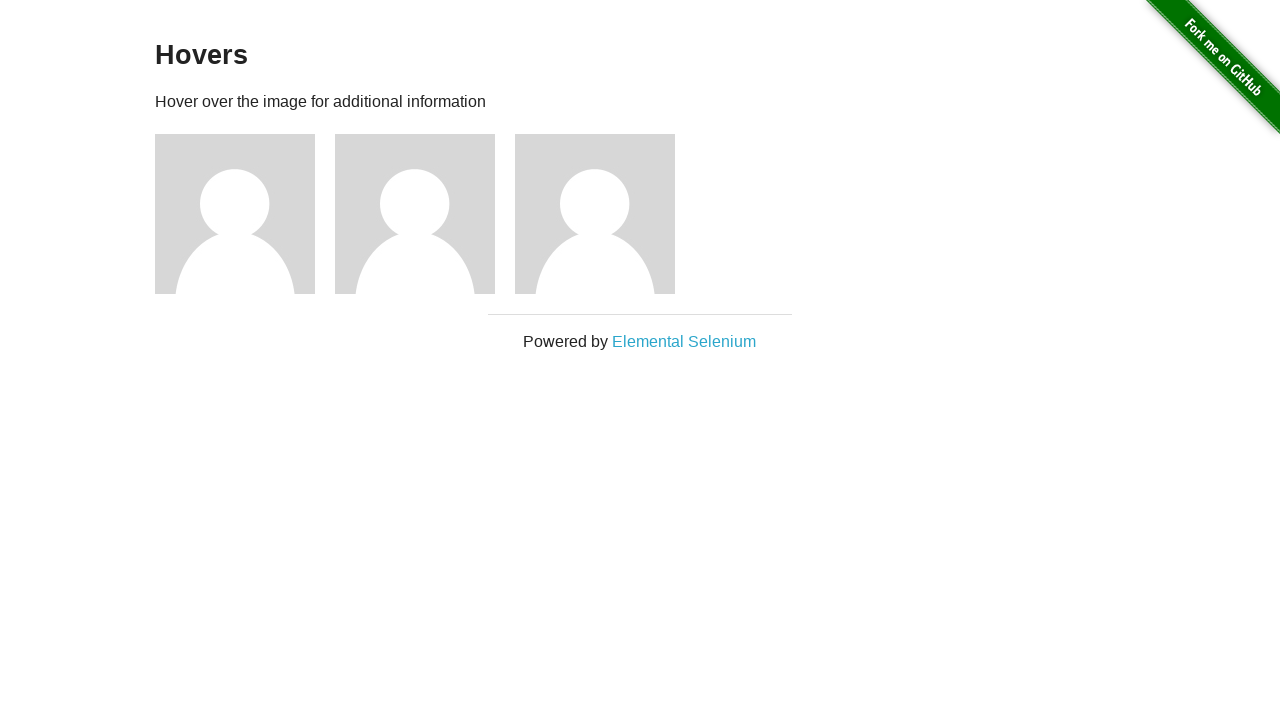

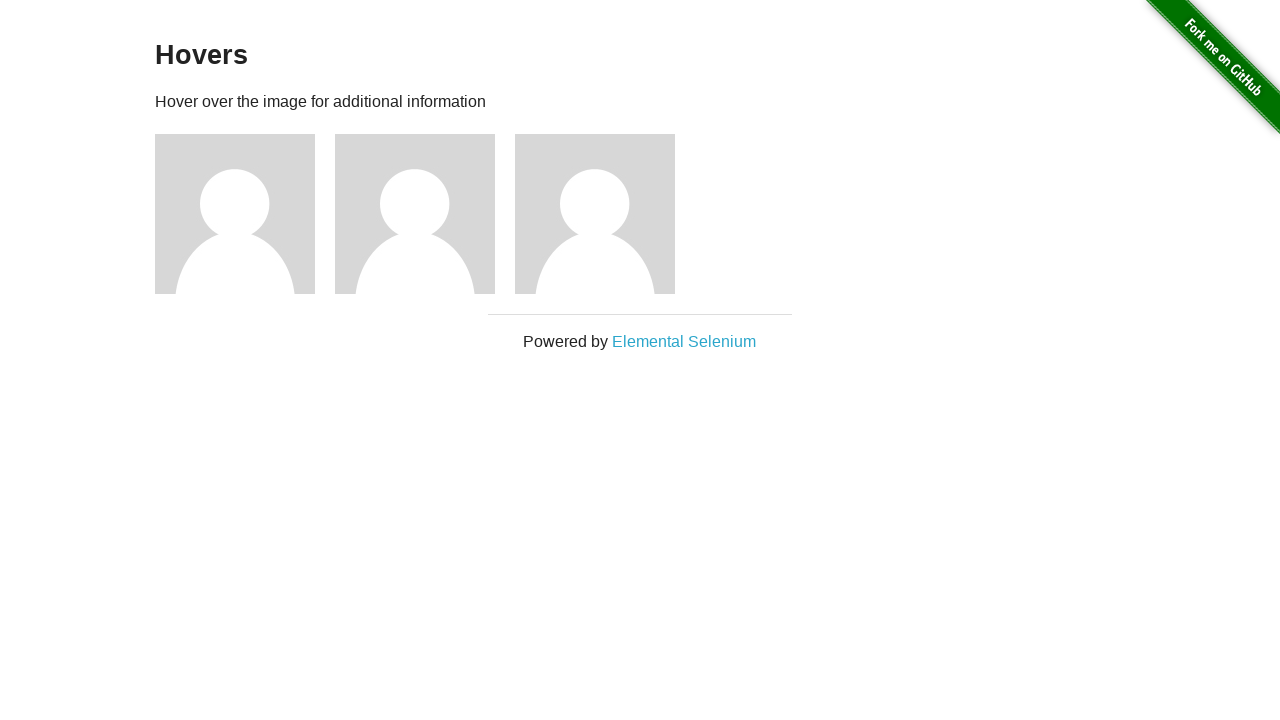